Tests that edits are cancelled when pressing Escape key

Starting URL: https://demo.playwright.dev/todomvc

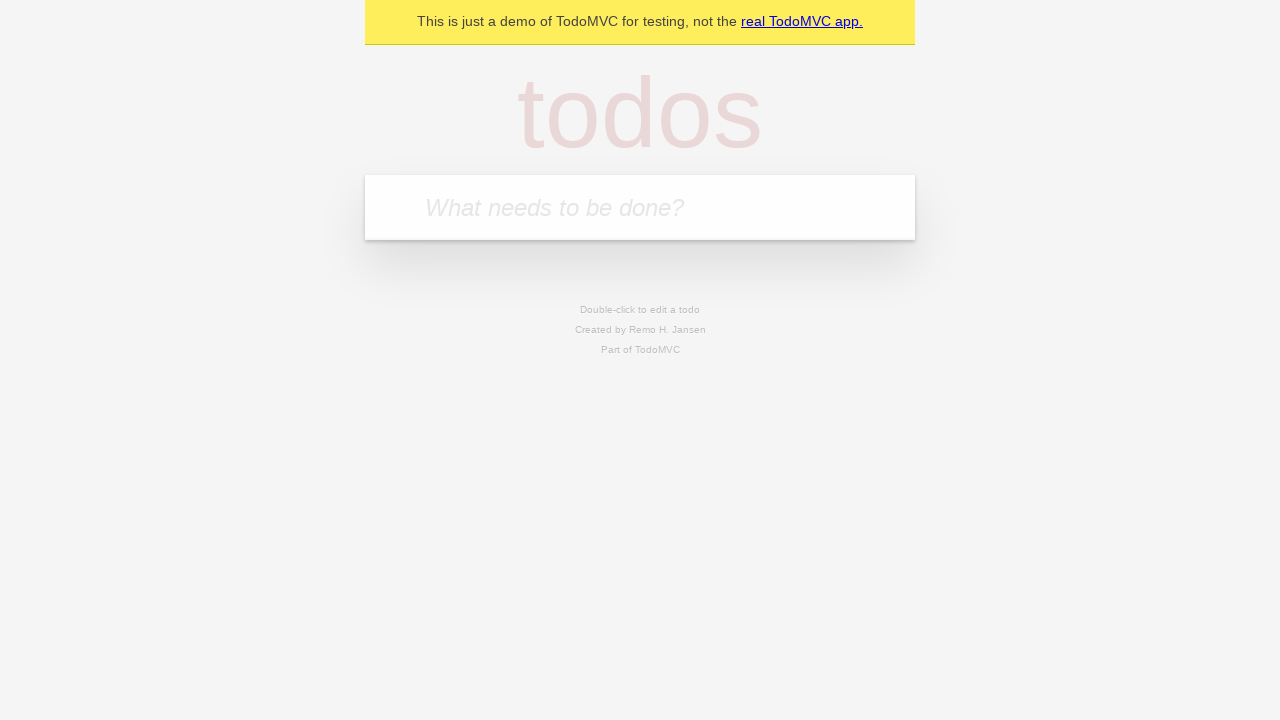

Filled todo input with 'buy some cheese' on internal:attr=[placeholder="What needs to be done?"i]
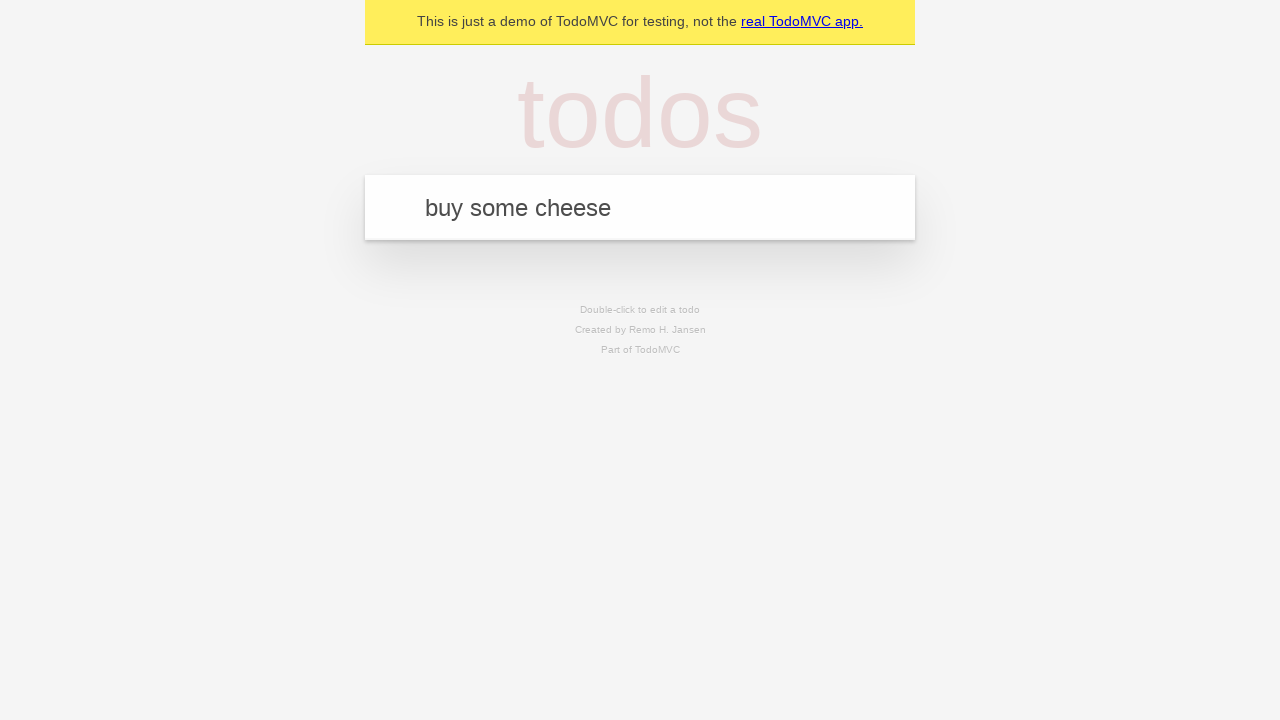

Pressed Enter to create first todo on internal:attr=[placeholder="What needs to be done?"i]
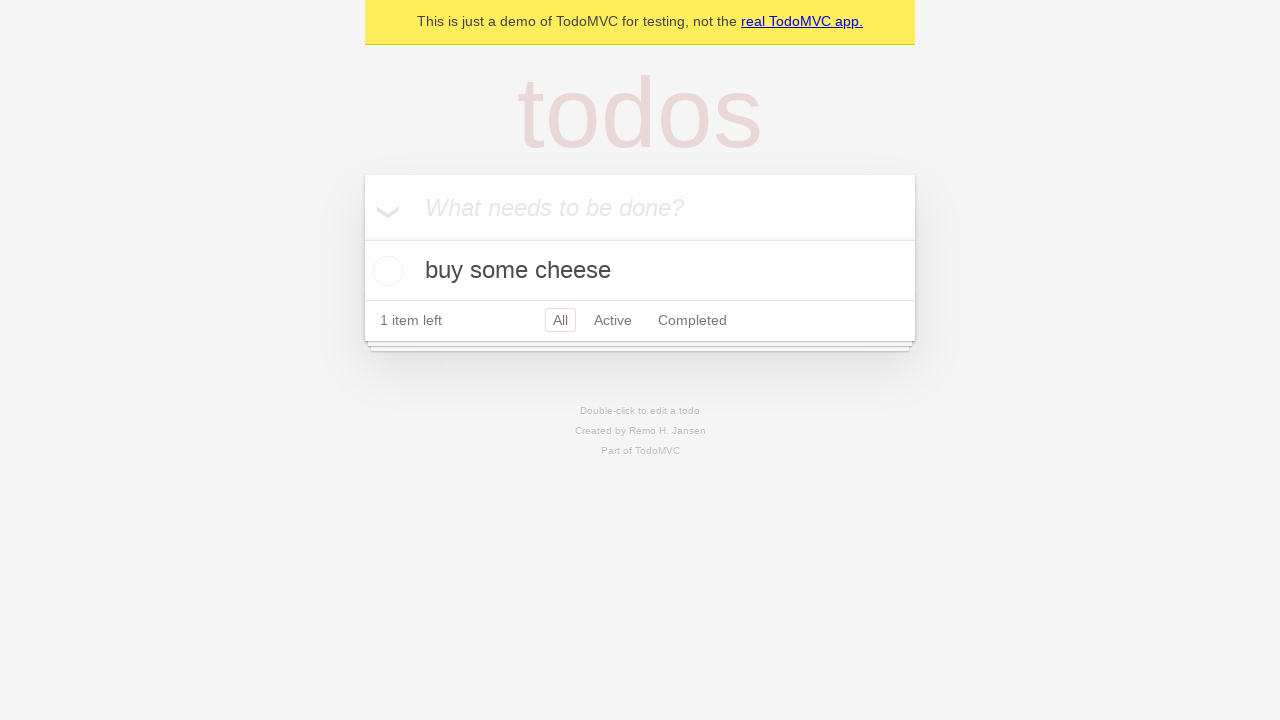

Filled todo input with 'feed the cat' on internal:attr=[placeholder="What needs to be done?"i]
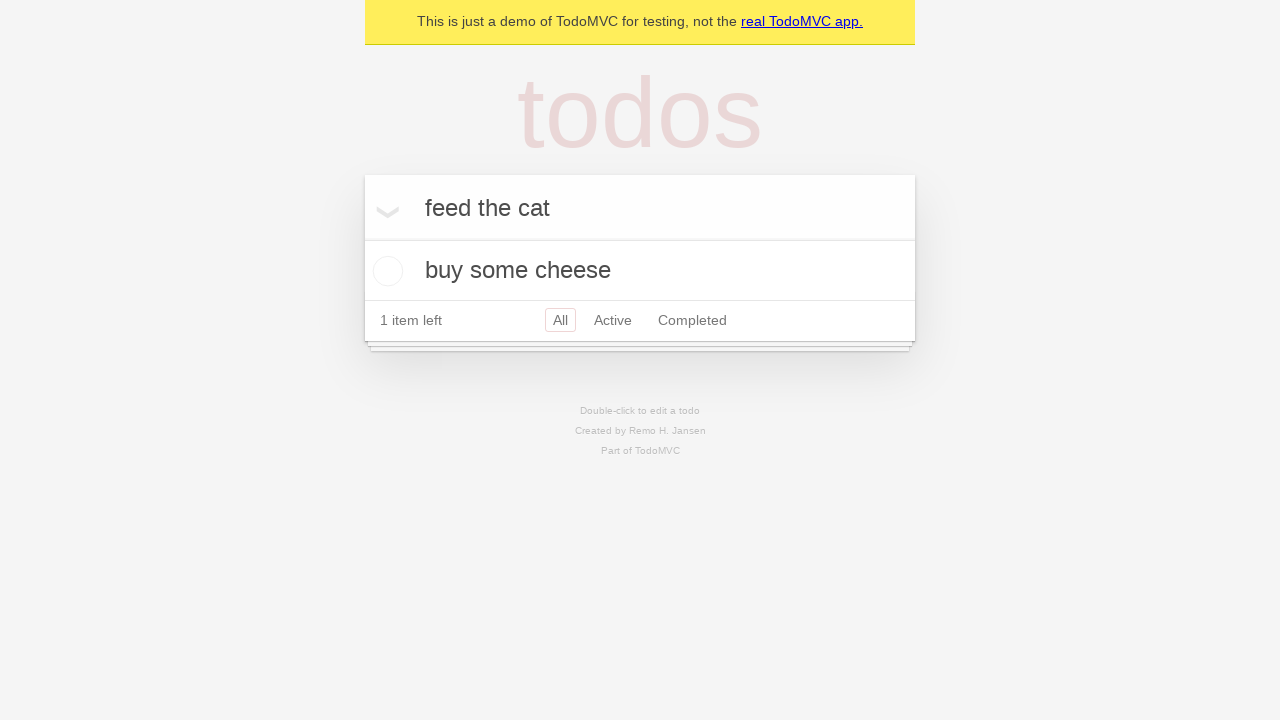

Pressed Enter to create second todo on internal:attr=[placeholder="What needs to be done?"i]
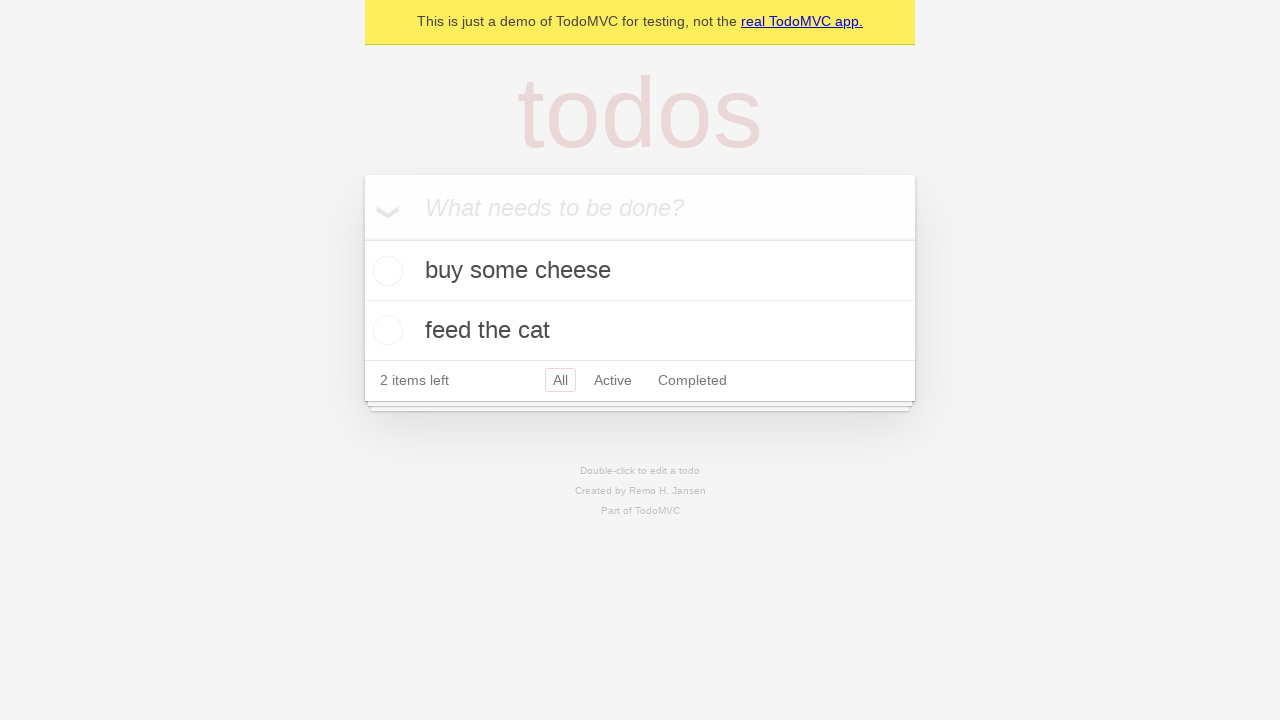

Filled todo input with 'book a doctors appointment' on internal:attr=[placeholder="What needs to be done?"i]
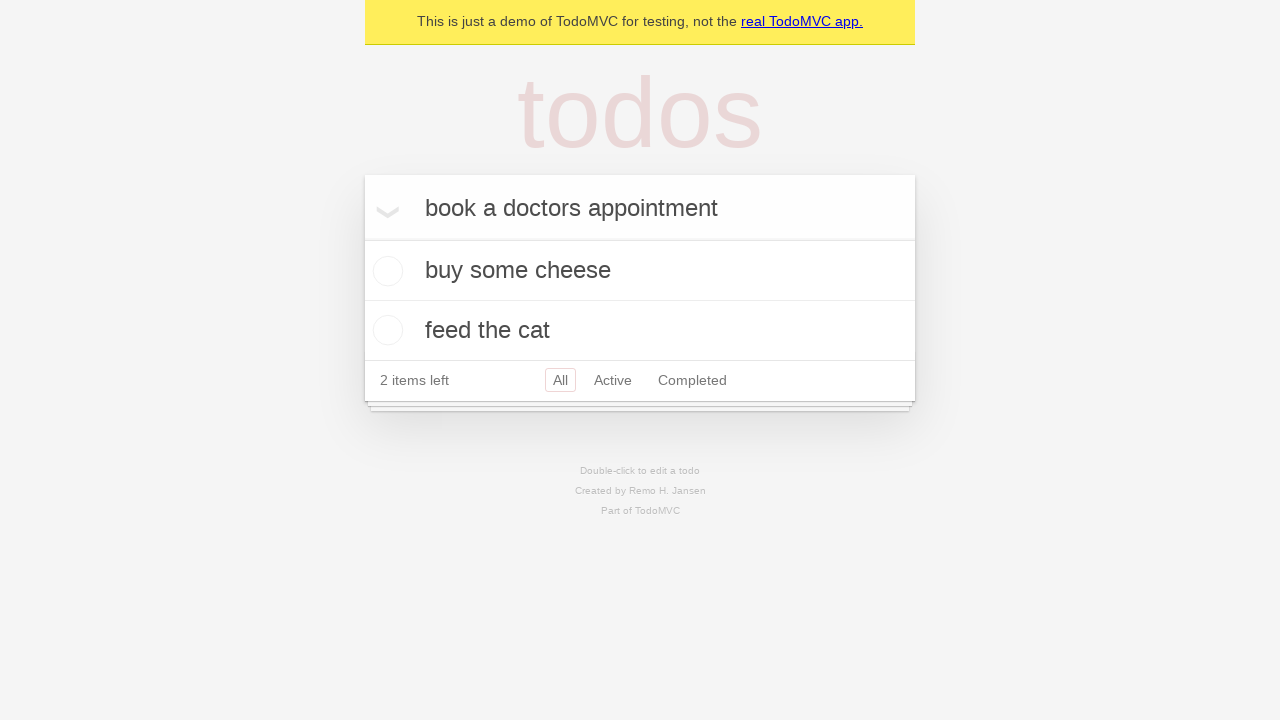

Pressed Enter to create third todo on internal:attr=[placeholder="What needs to be done?"i]
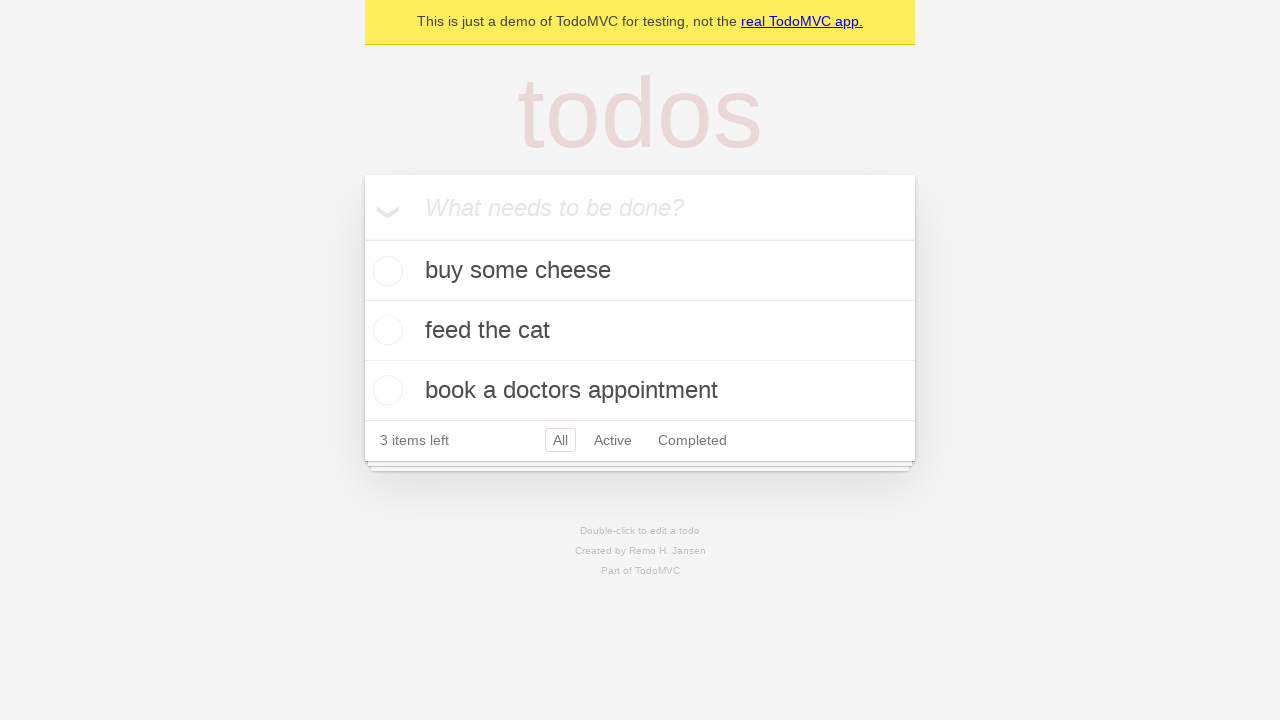

Waited for all three todo items to be created
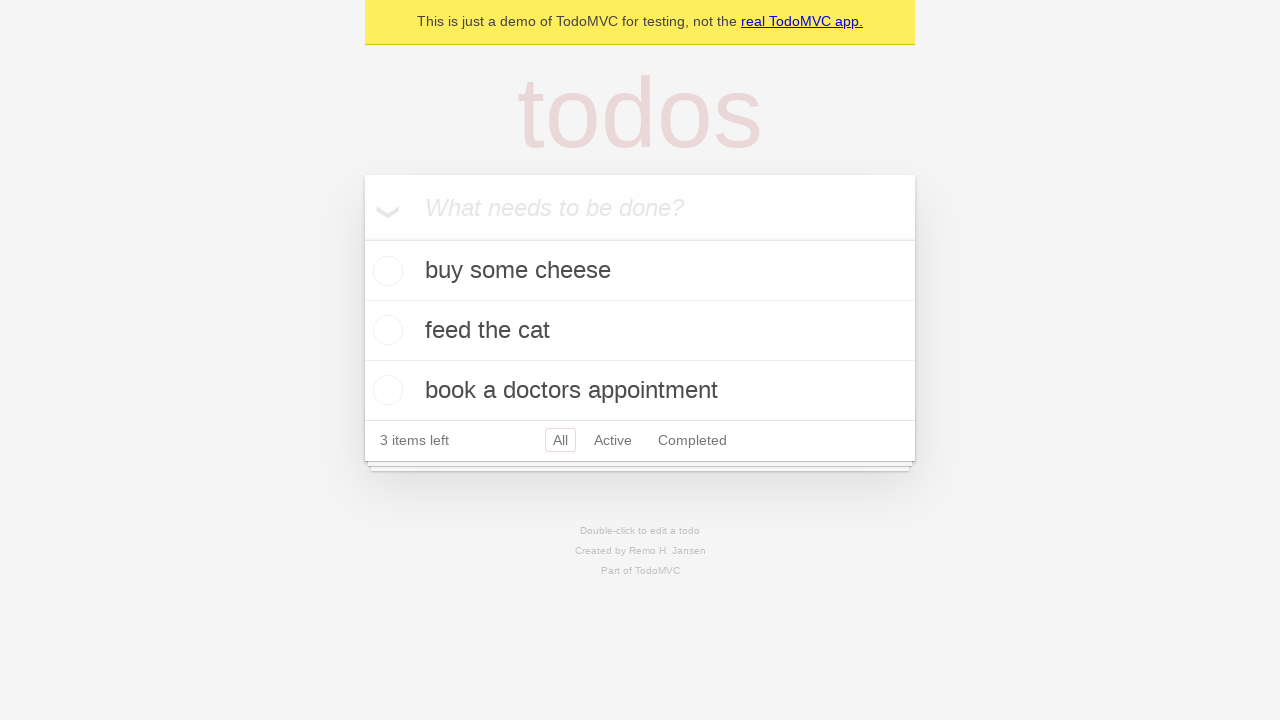

Double-clicked on second todo item to enter edit mode at (640, 331) on [data-testid='todo-item'] >> nth=1
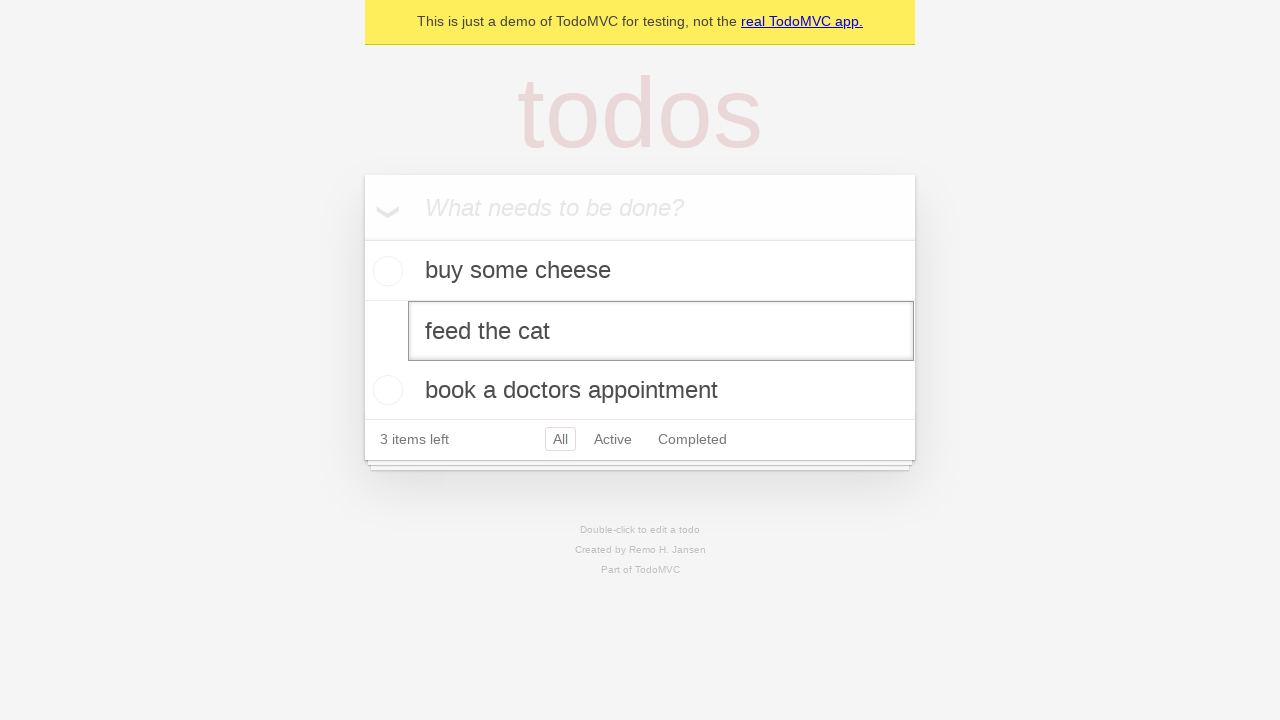

Changed todo text to 'buy some sausages' on [data-testid='todo-item'] >> nth=1 >> internal:role=textbox[name="Edit"i]
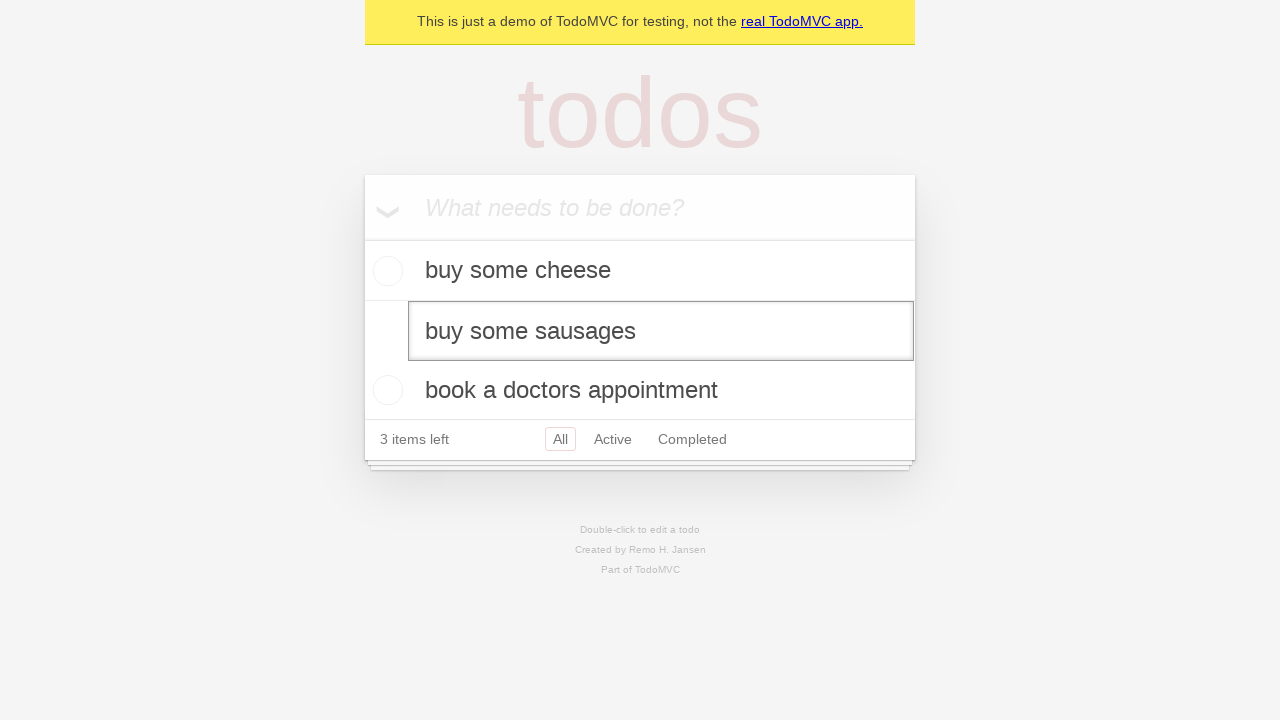

Pressed Escape to cancel edit and revert changes on [data-testid='todo-item'] >> nth=1 >> internal:role=textbox[name="Edit"i]
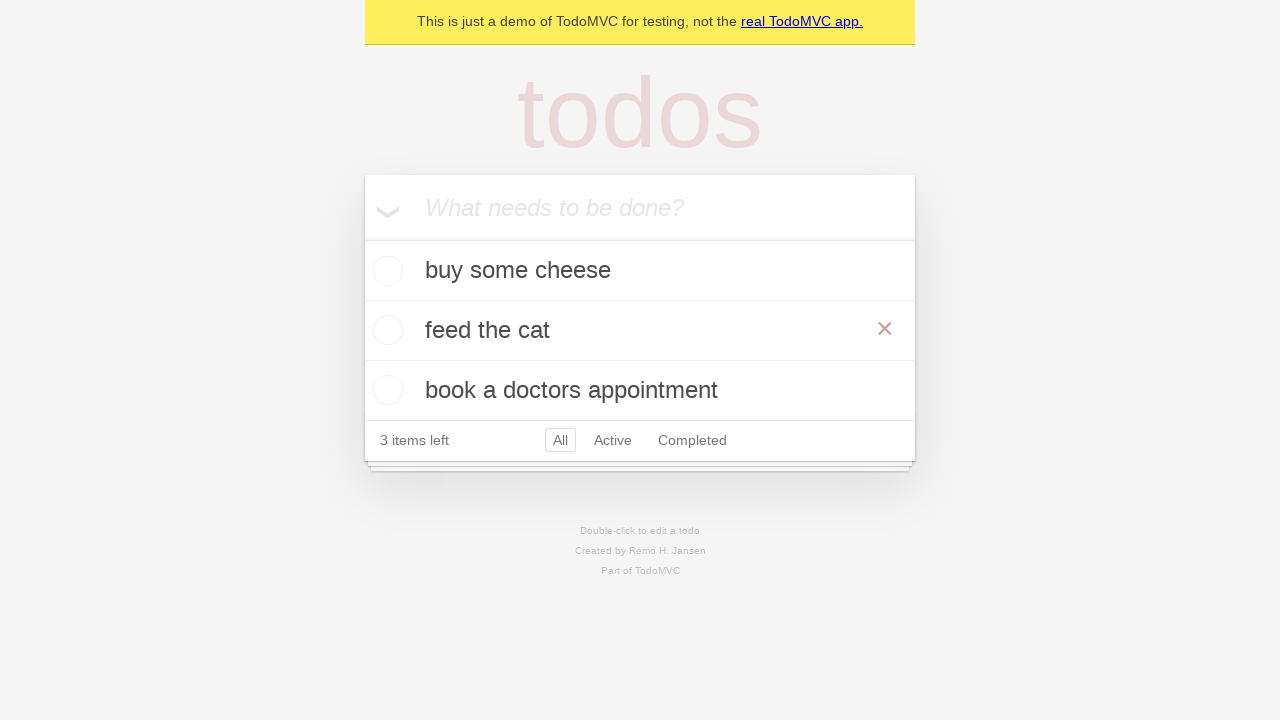

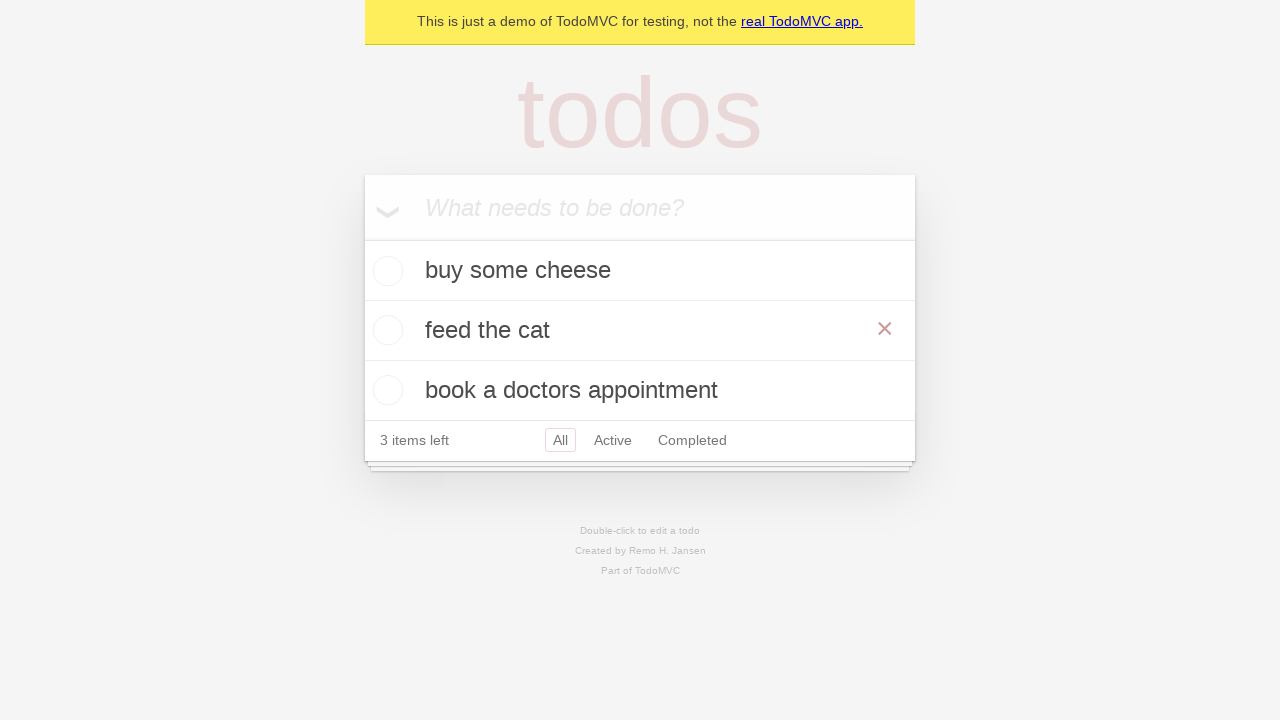